Navigates to Bilibili homepage and verifies the page loads by checking the title

Starting URL: https://www.bilibili.com

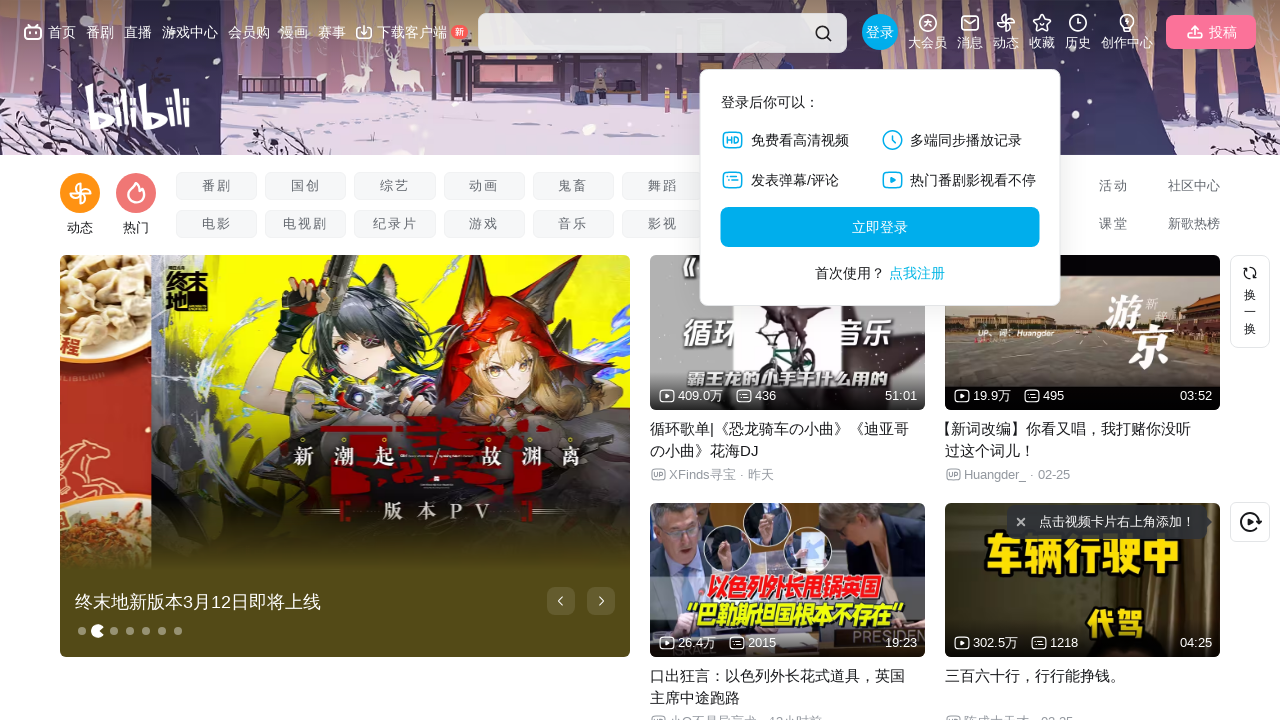

Waited for page to reach domcontentloaded state
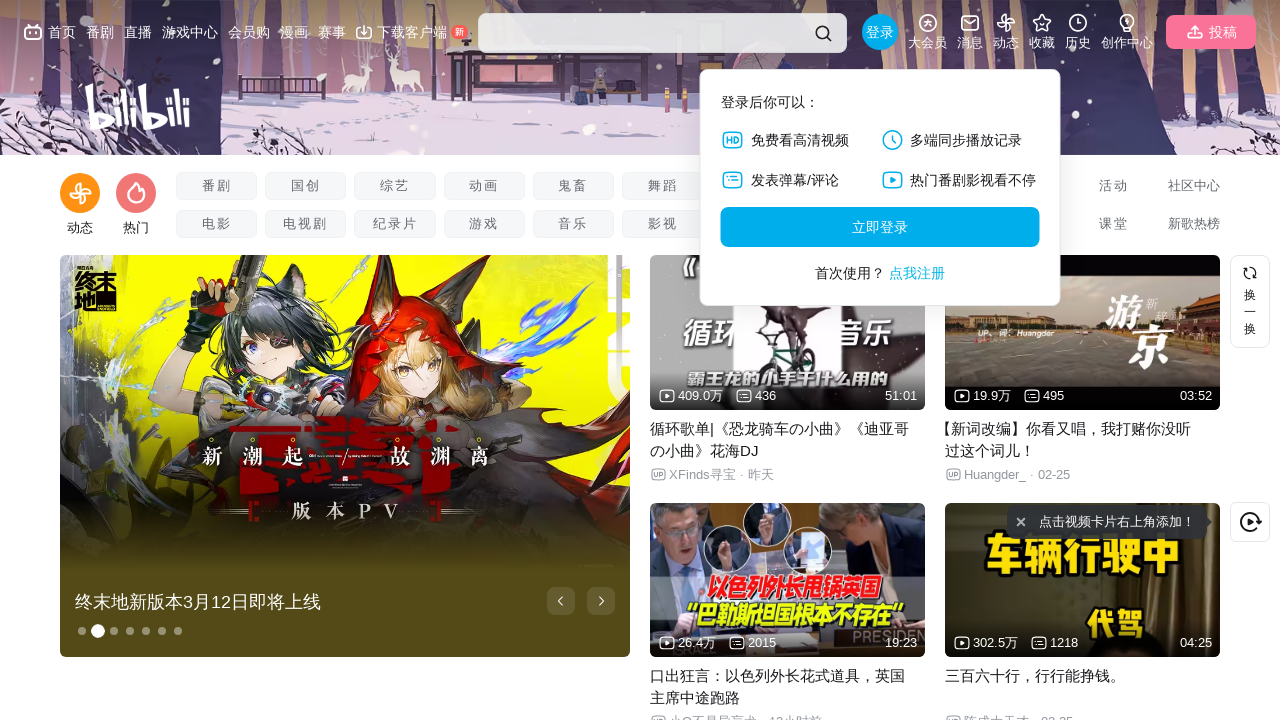

Verified page title is not empty - Bilibili homepage loaded successfully
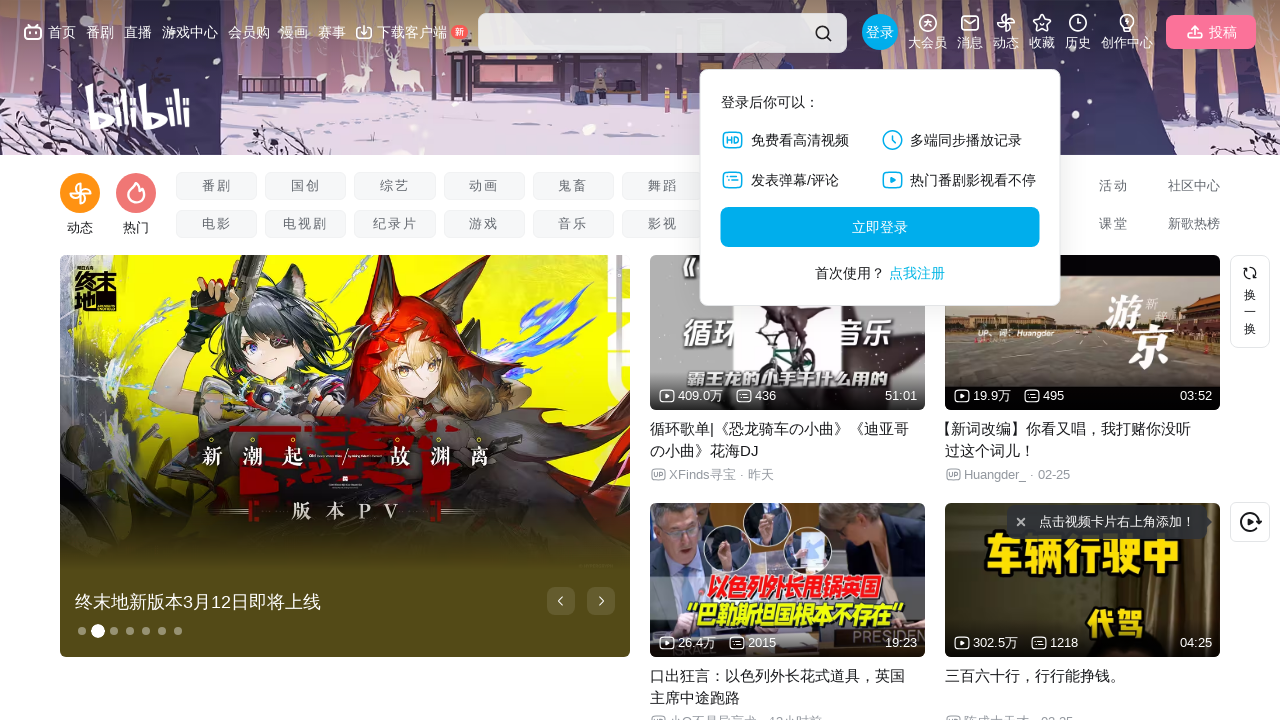

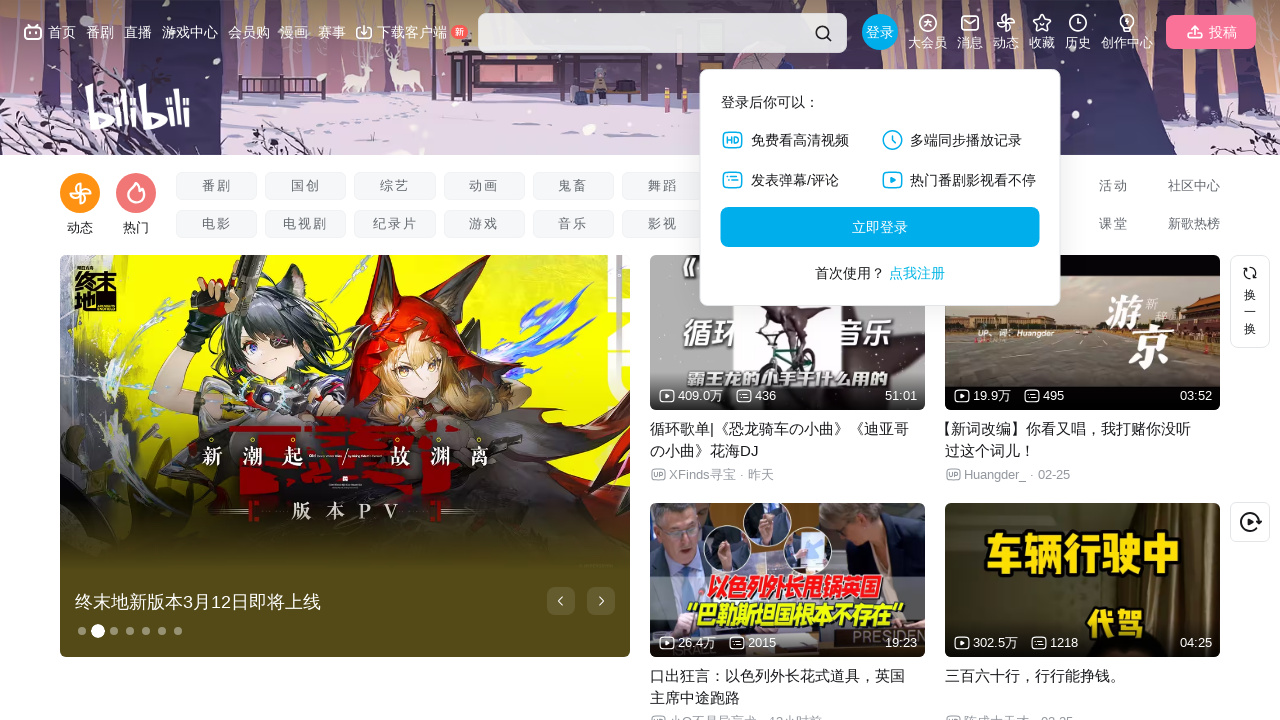